Navigates to the Math NEWS website and clicks on the most recent mathNEWS article link to open it.

Starting URL: https://mathnews.uwaterloo.ca/

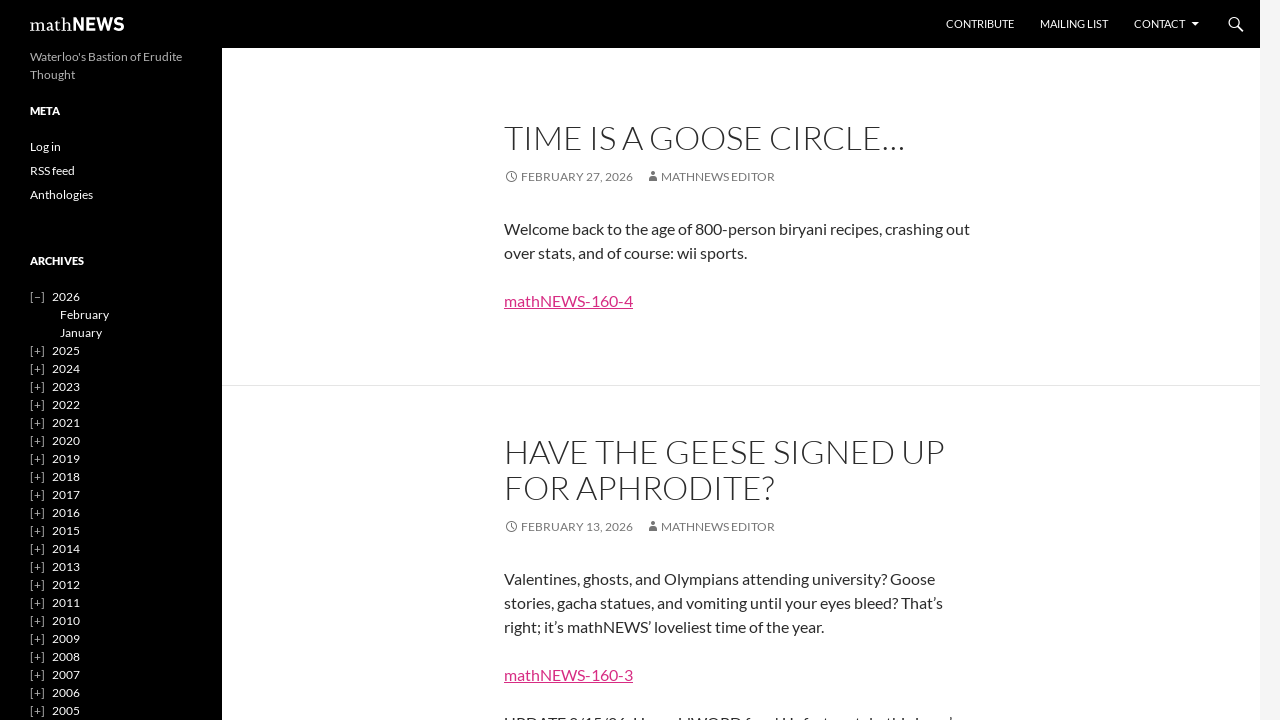

Navigated to Math NEWS website
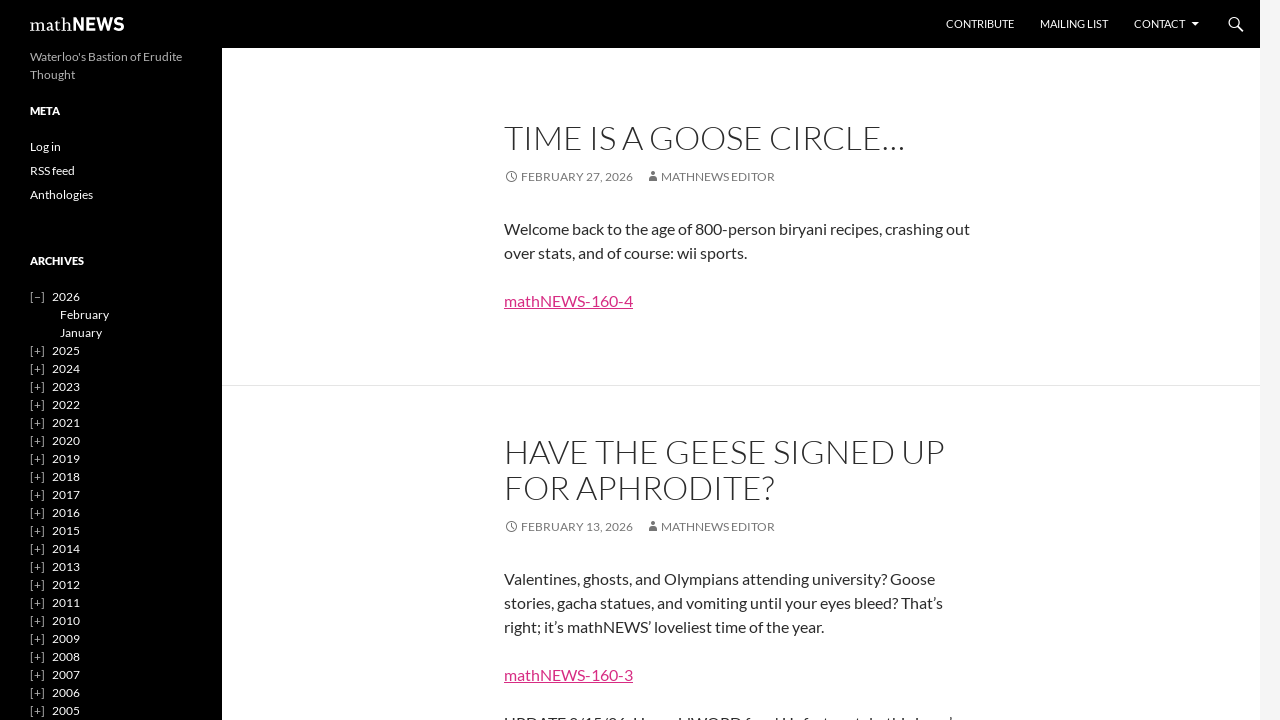

Waited for most recent mathNEWS article link to be visible
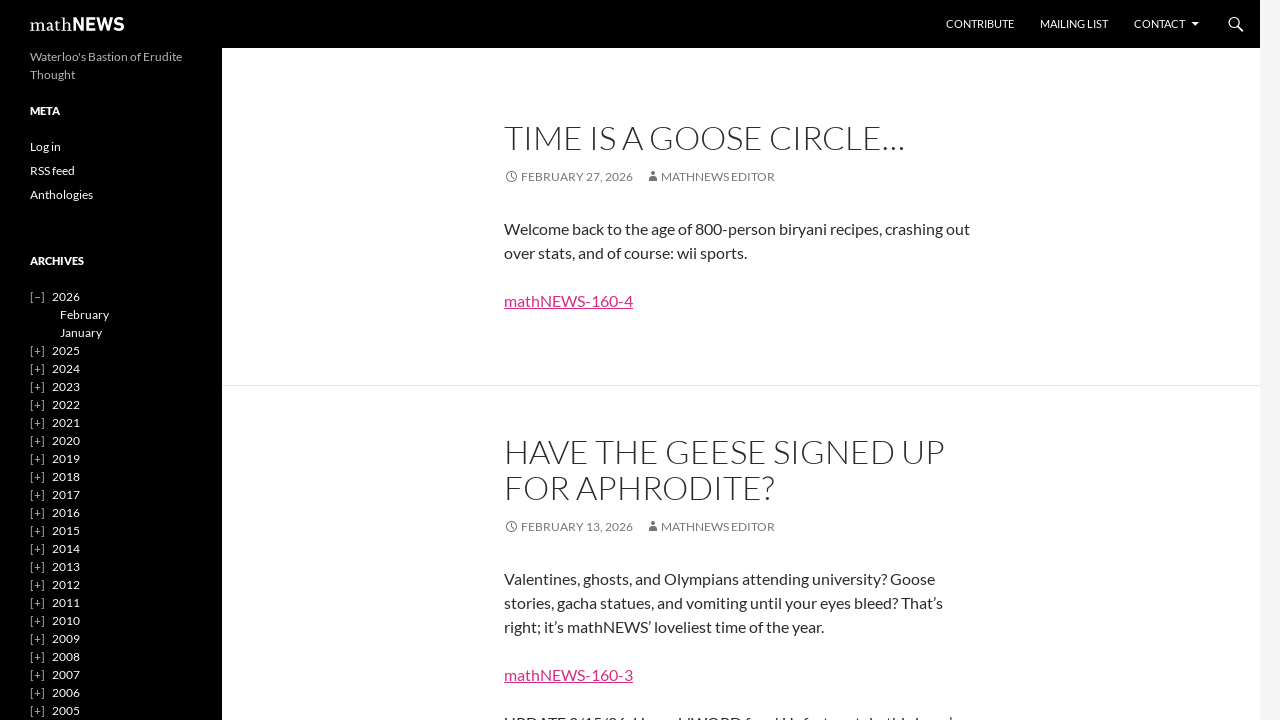

Clicked on the most recent mathNEWS article link at (77, 24) on a:has-text('mathNEWS ') >> nth=0
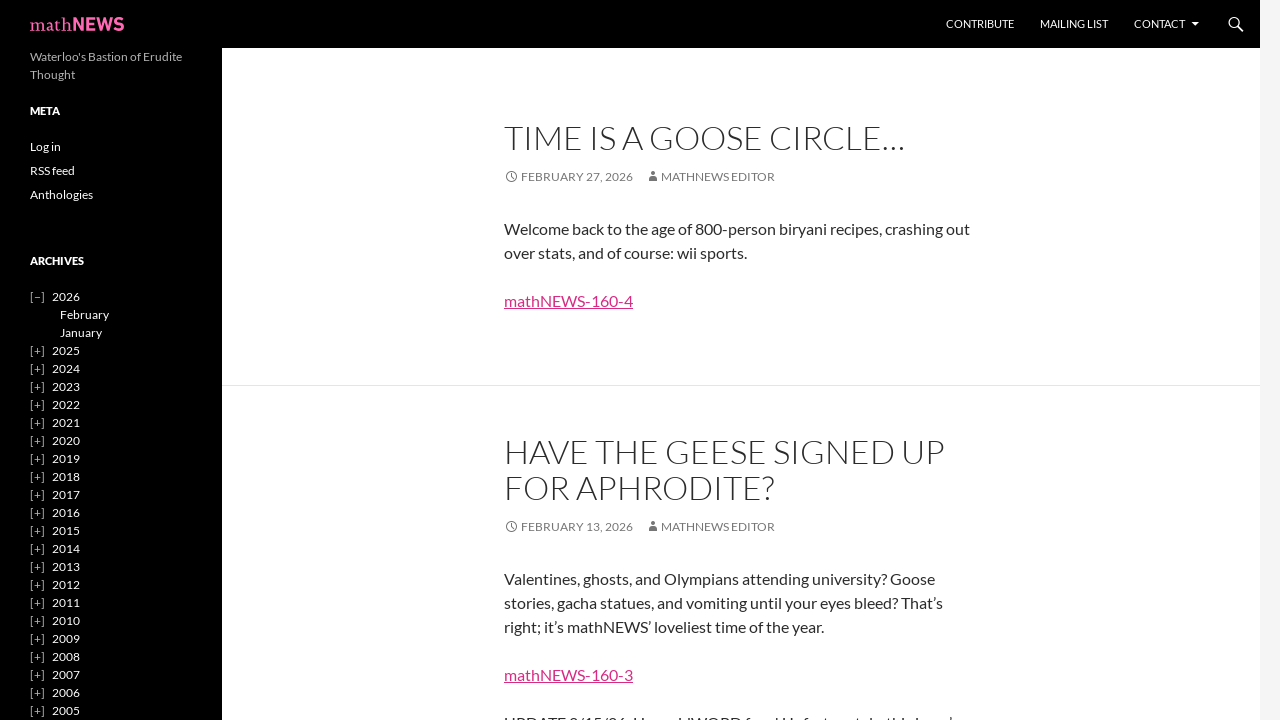

Article page fully loaded
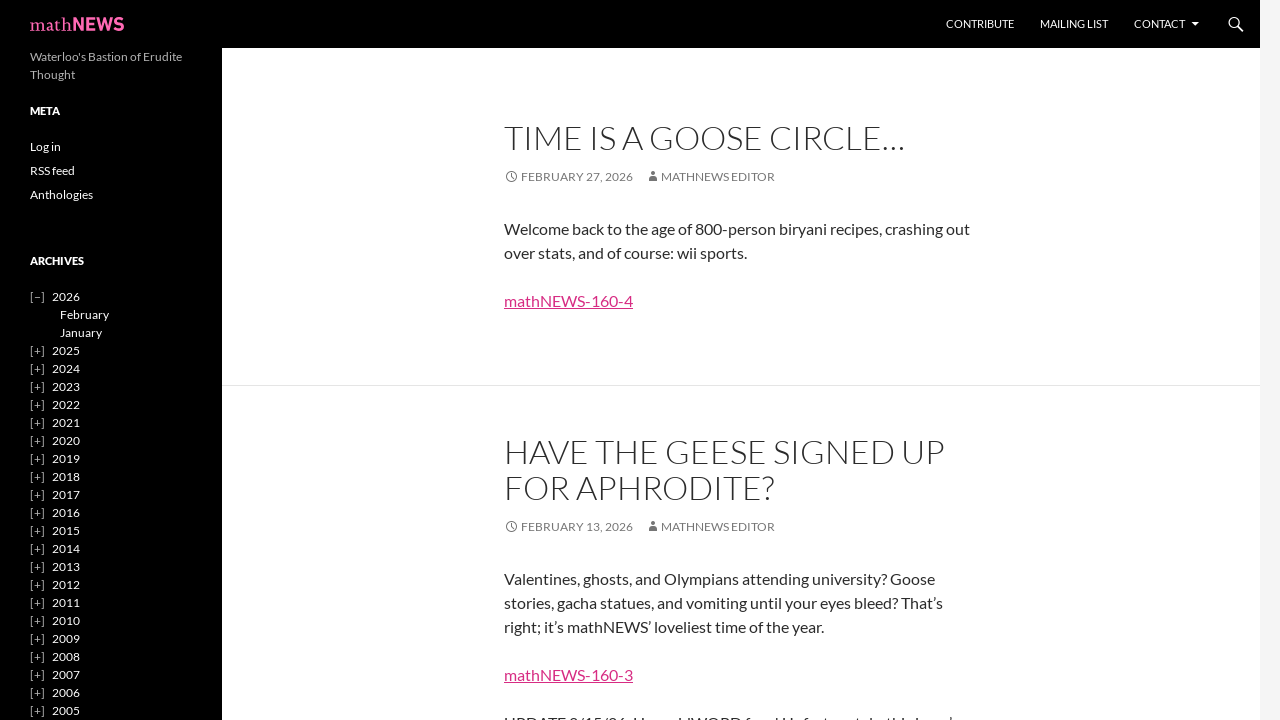

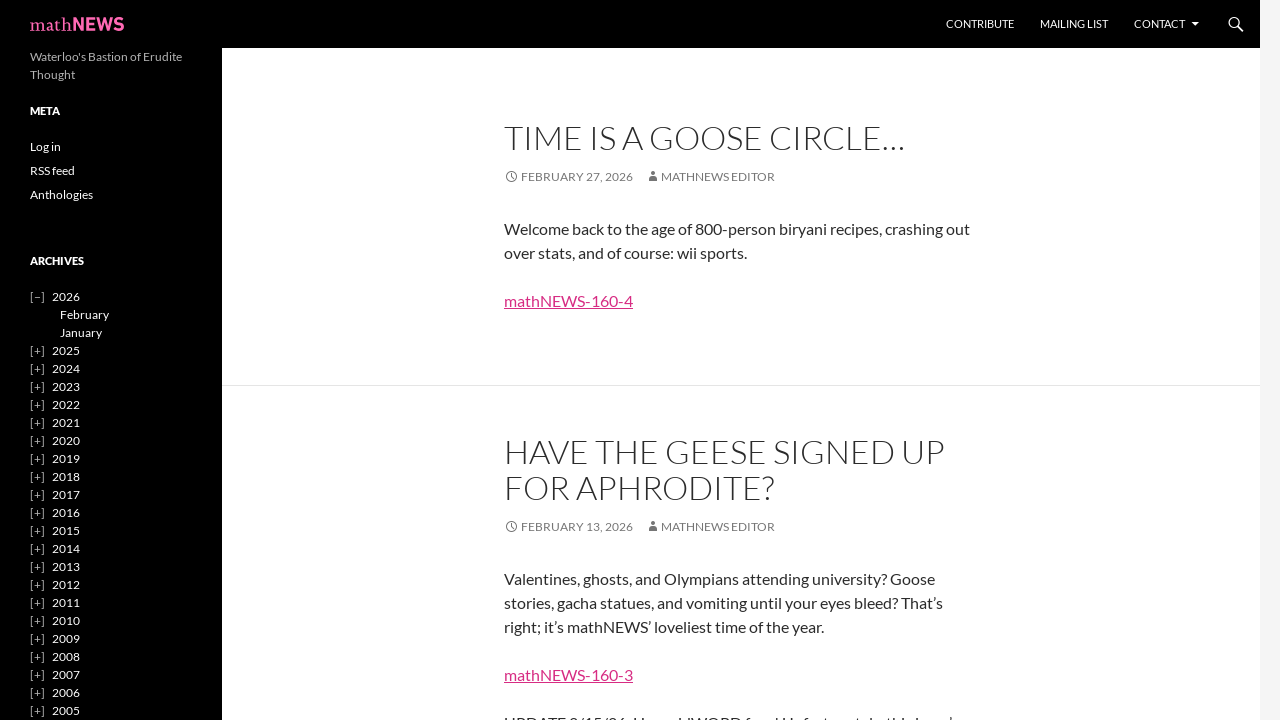